Fills and submits the DemoQA practice form with personal information including name, email, gender, mobile, date of birth, subjects, hobbies, address, state and city, then verifies the submission modal displays the correct data.

Starting URL: https://demoqa.com/

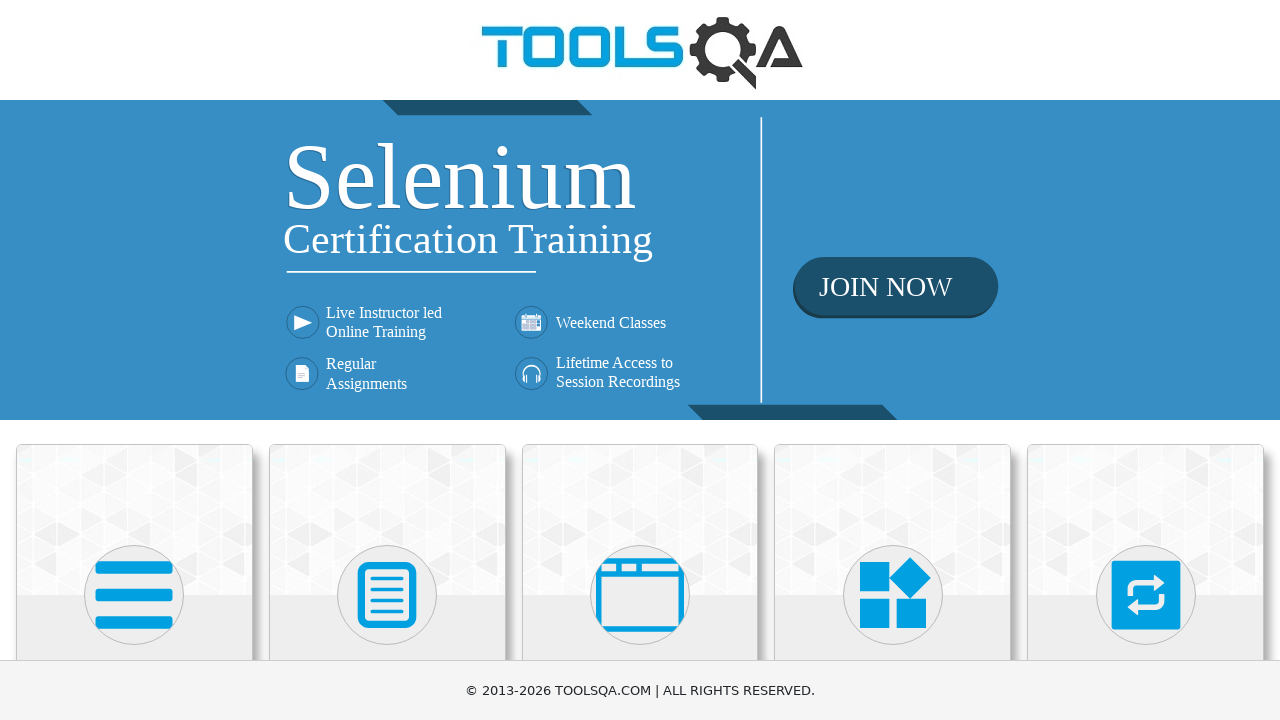

Clicked on Forms section at (387, 360) on internal:text="Forms"i
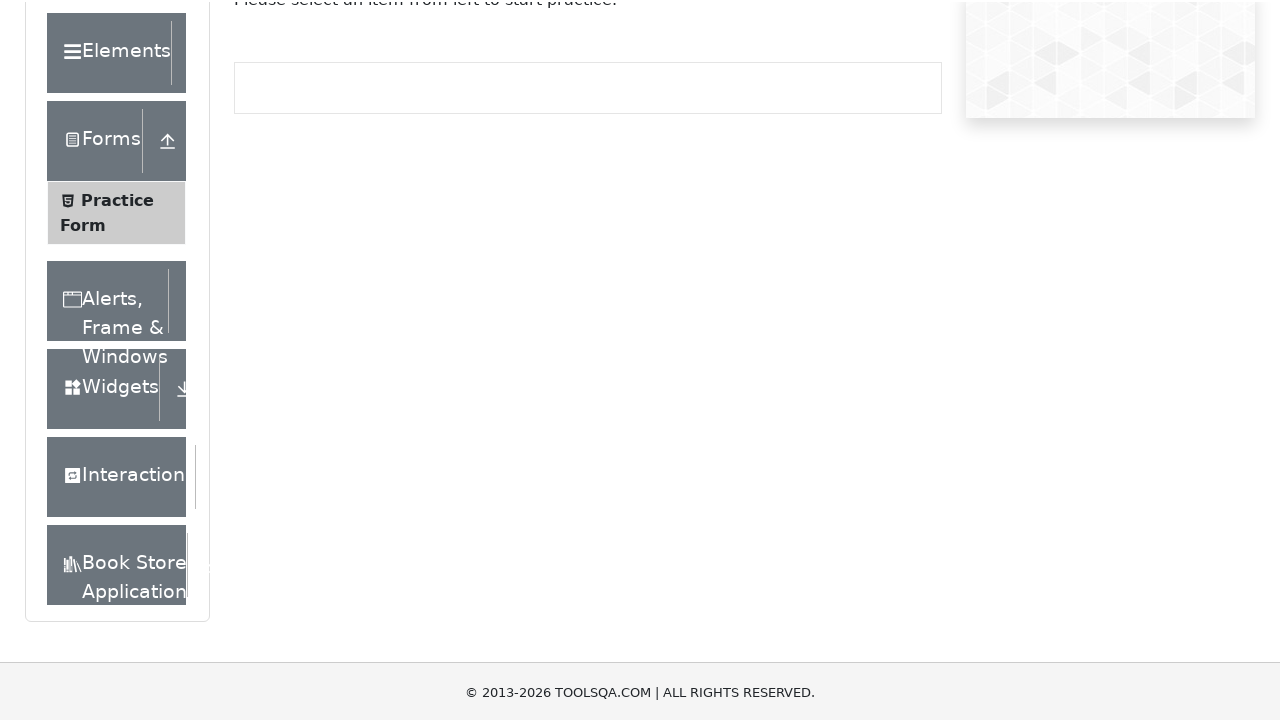

Clicked on Practice Form at (117, 336) on internal:text="Practice Form"i
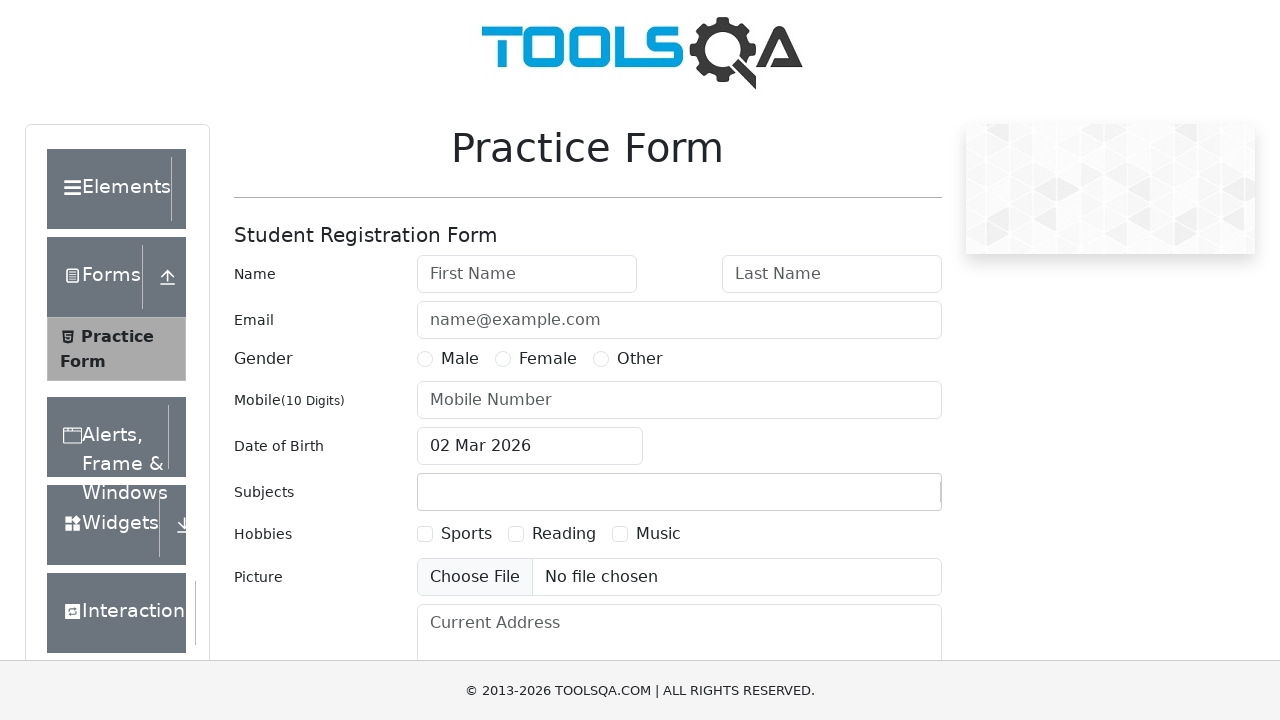

Filled First Name with 'John' on internal:attr=[placeholder="First Name"i]
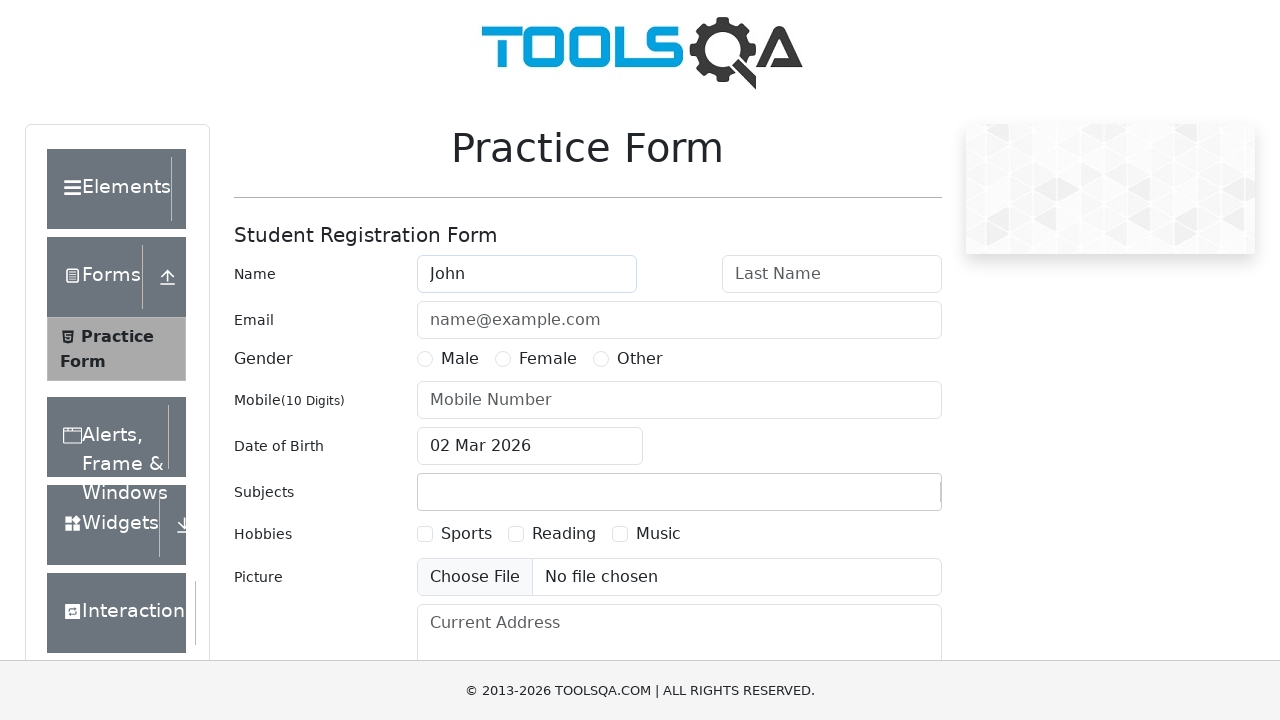

Filled Last Name with 'Doe' on internal:attr=[placeholder="Last Name"i]
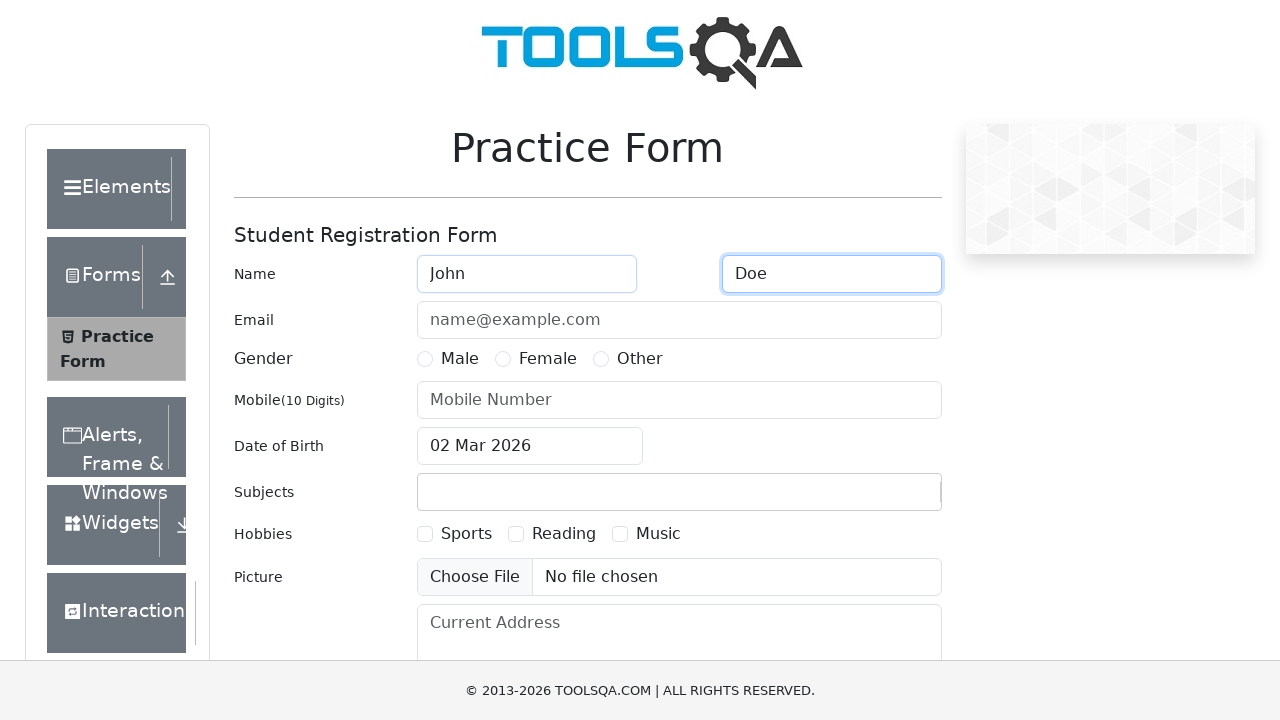

Filled Email with 'john.doe@example.com' on internal:attr=[placeholder="name@example.com"i]
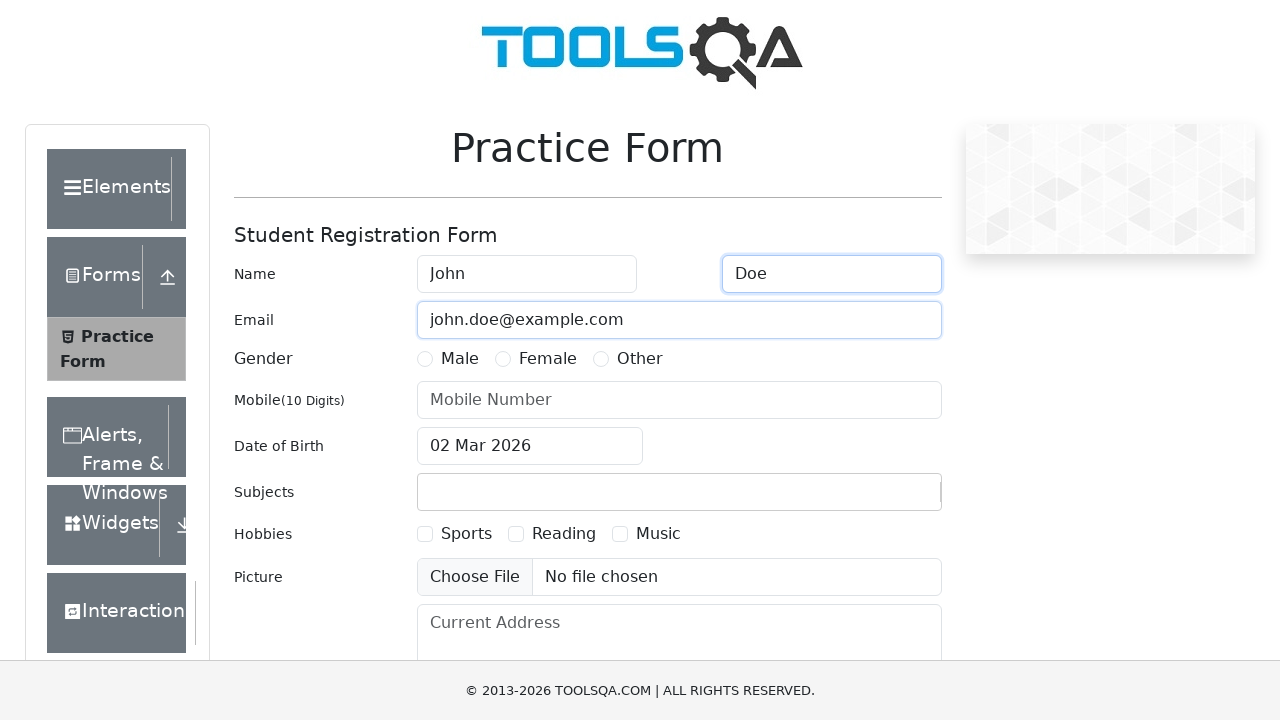

Selected gender 'Male' at (460, 359) on input[name="gender"][value="Male"] + label
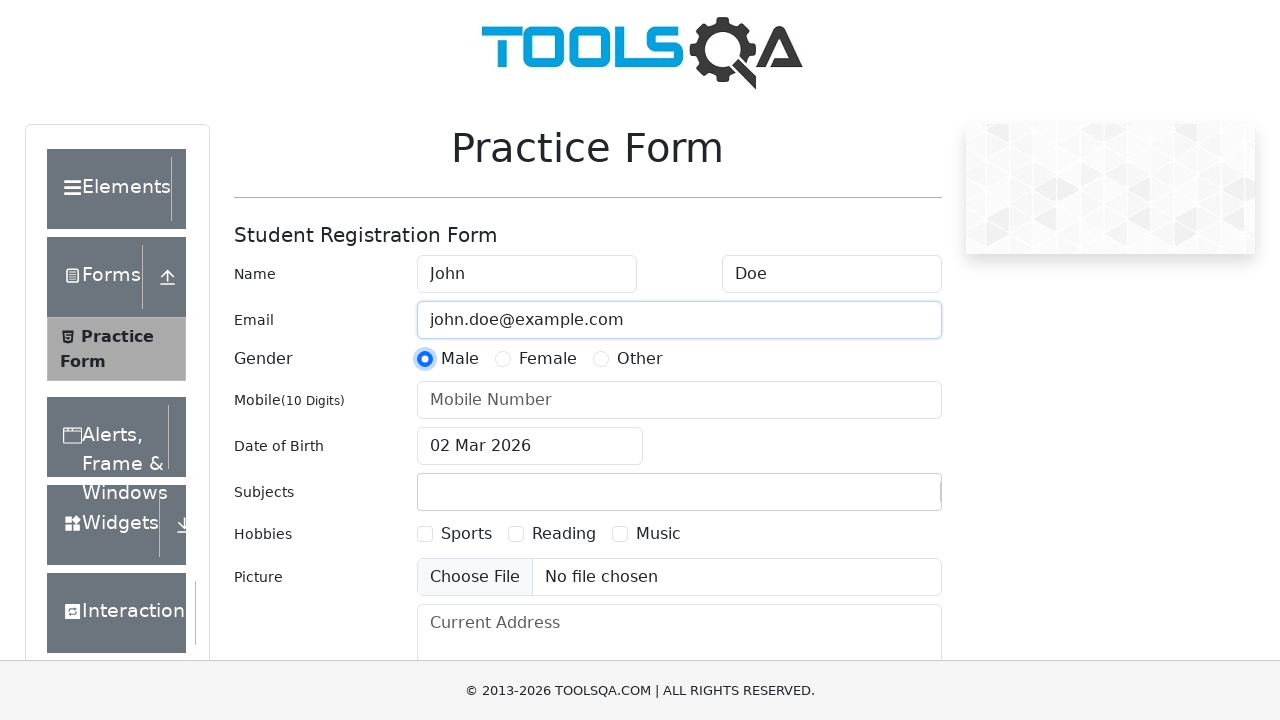

Filled Mobile Number with '1234567890' on internal:attr=[placeholder="Mobile Number"i]
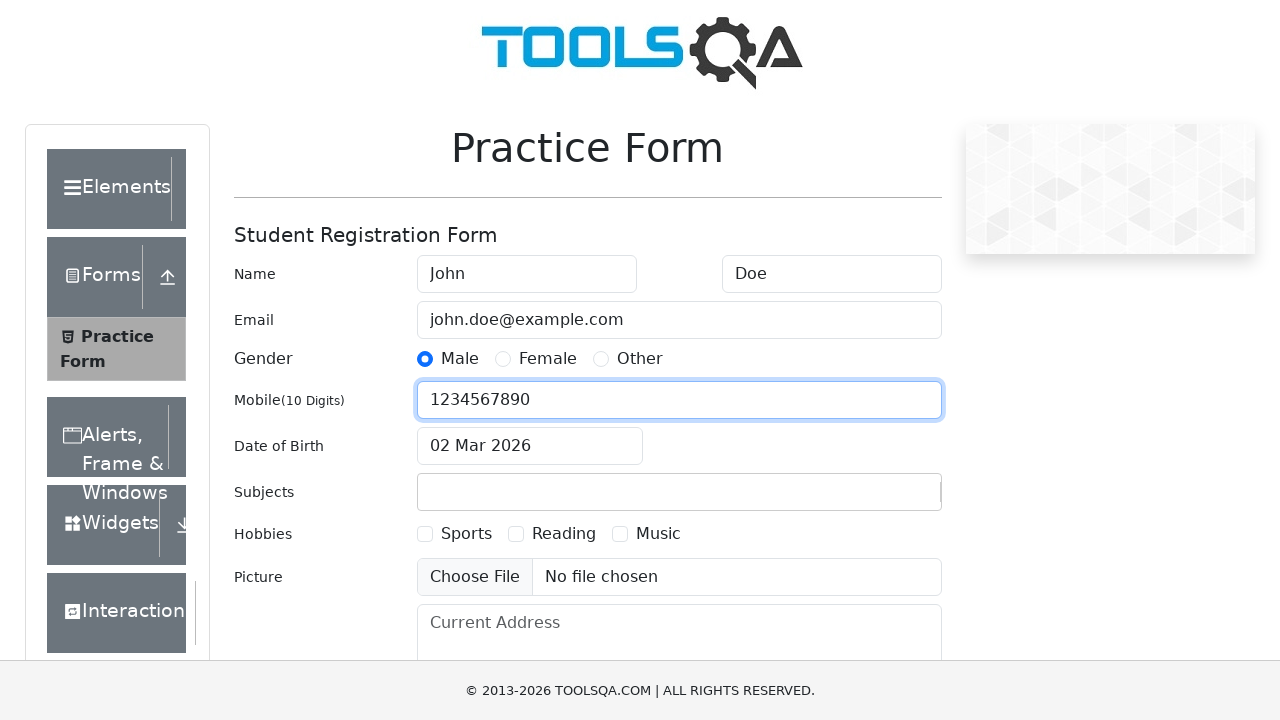

Clicked on Date of Birth input to open date picker at (530, 446) on #dateOfBirthInput
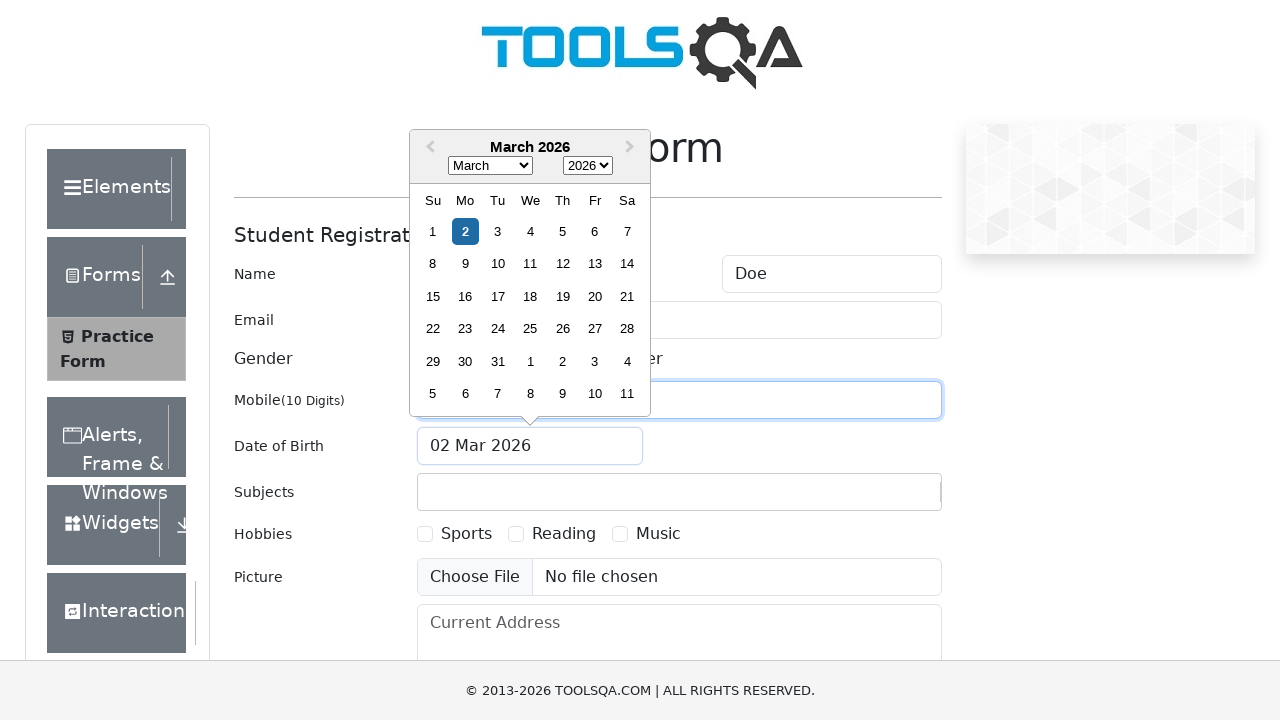

Selected month 'May' in date picker on .react-datepicker__month-select
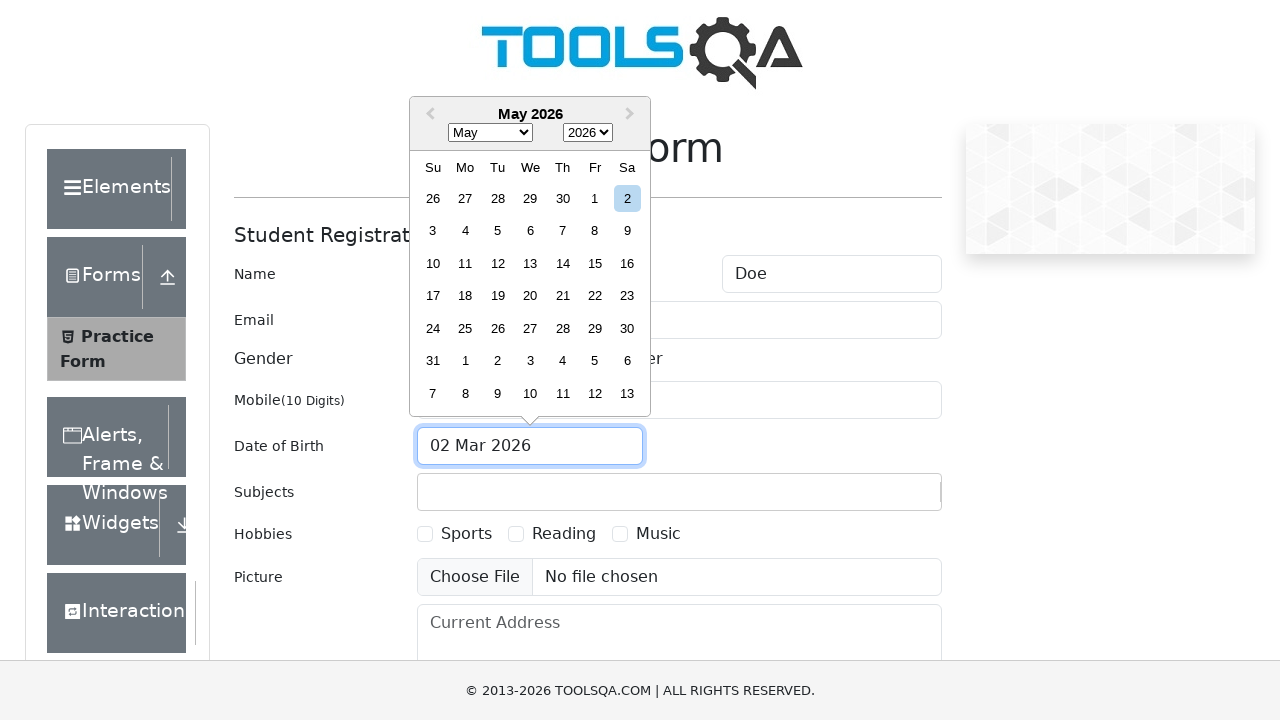

Selected year '1990' in date picker on .react-datepicker__year-select
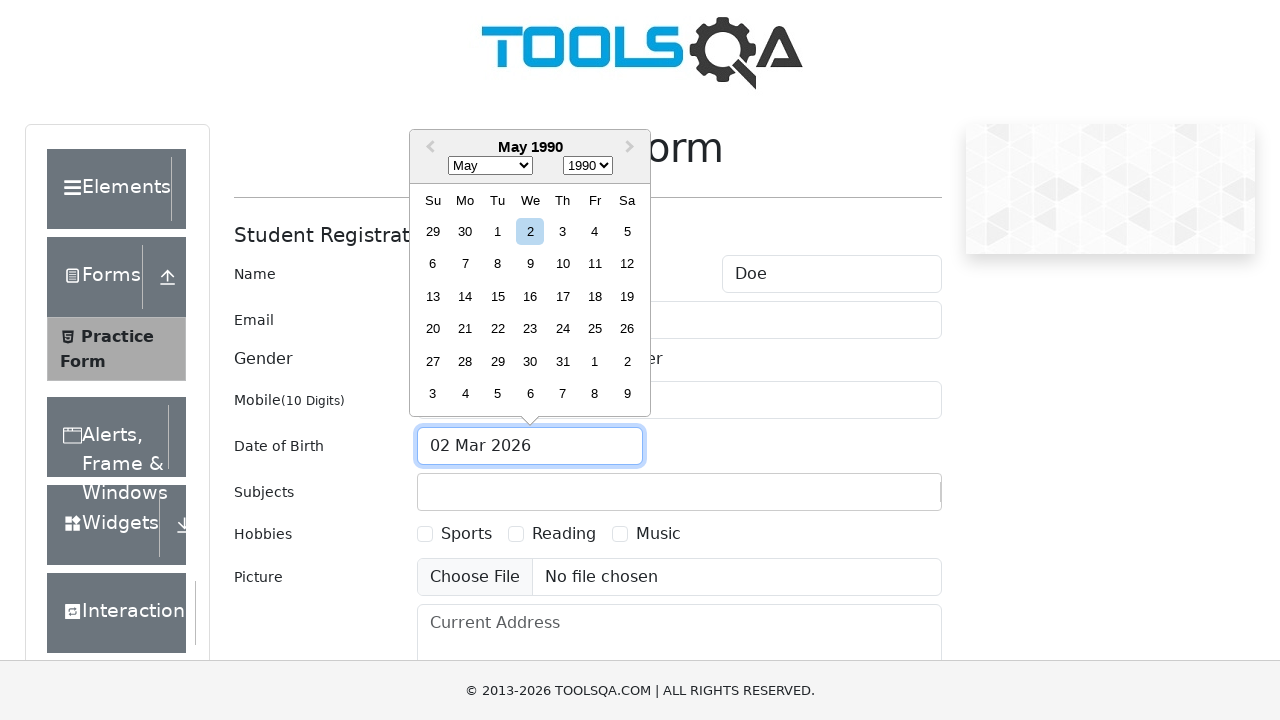

Selected day '10' in date picker at (562, 264) on .react-datepicker__month >> internal:text="10"s >> nth=0
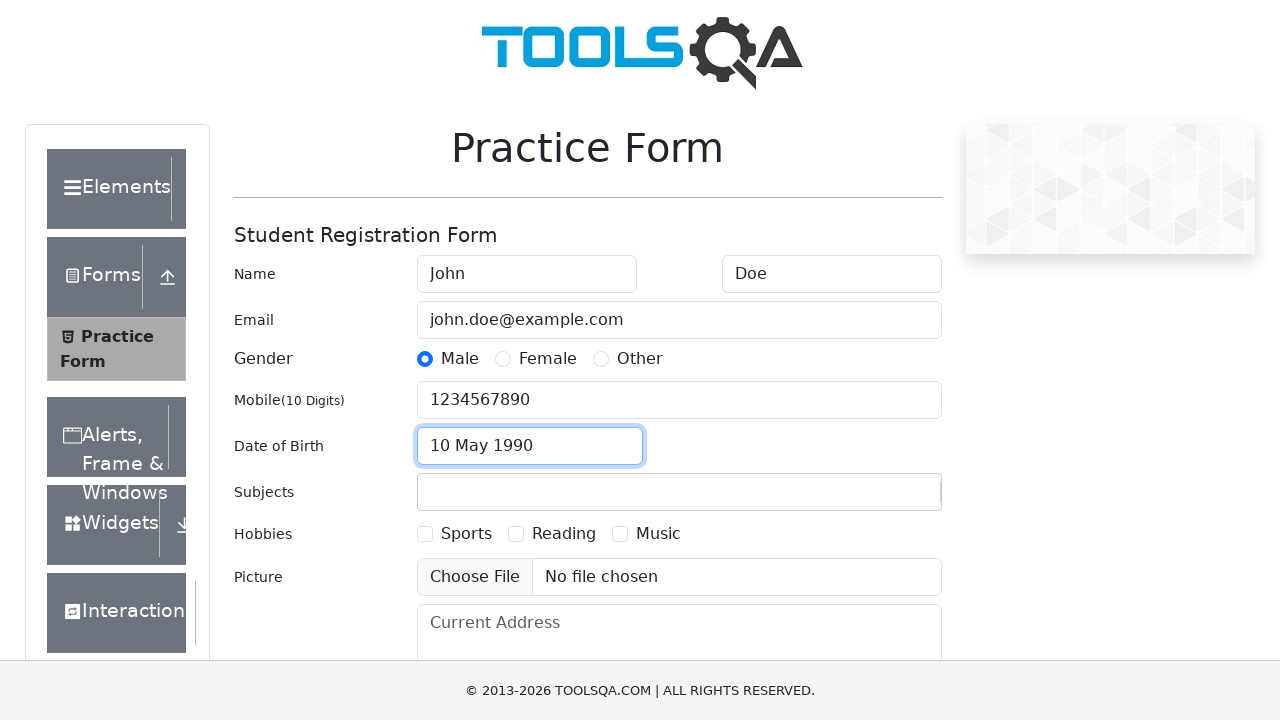

Filled subjects input with 'Maths' on #subjectsInput
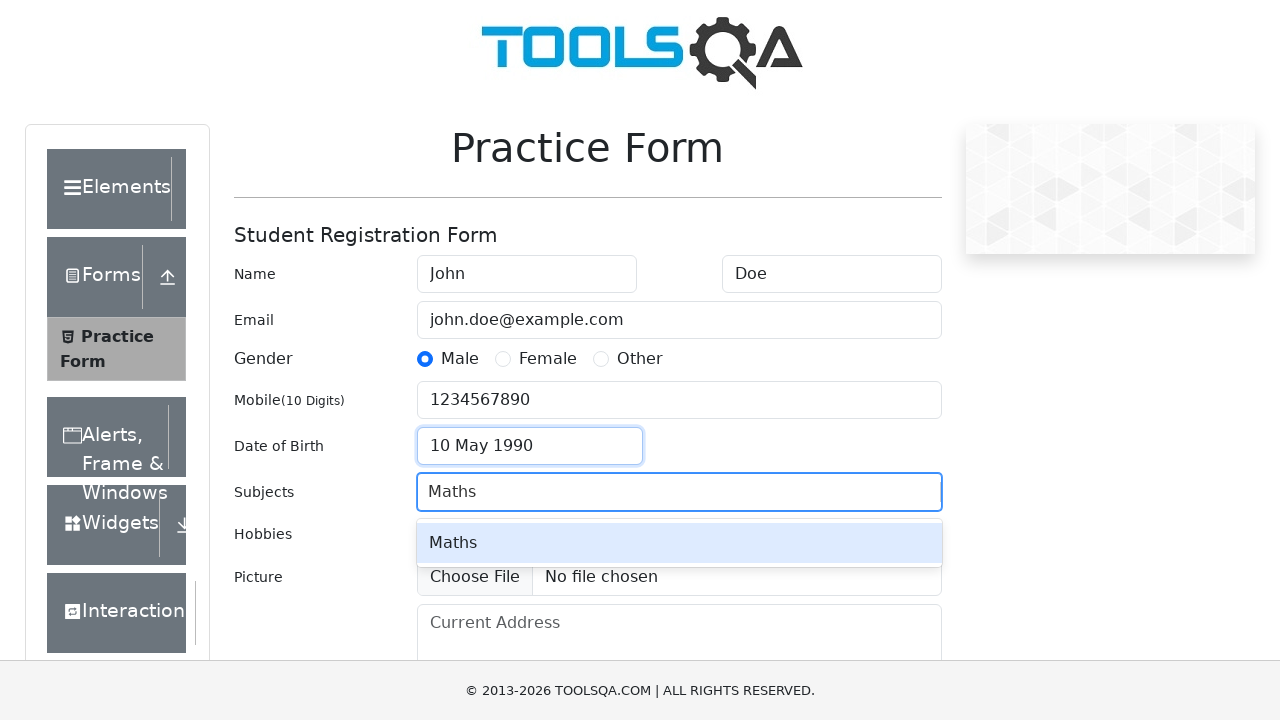

Selected subject 'Maths' from autocomplete at (679, 543) on .subjects-auto-complete__menu-list >> .subjects-auto-complete__option >> interna
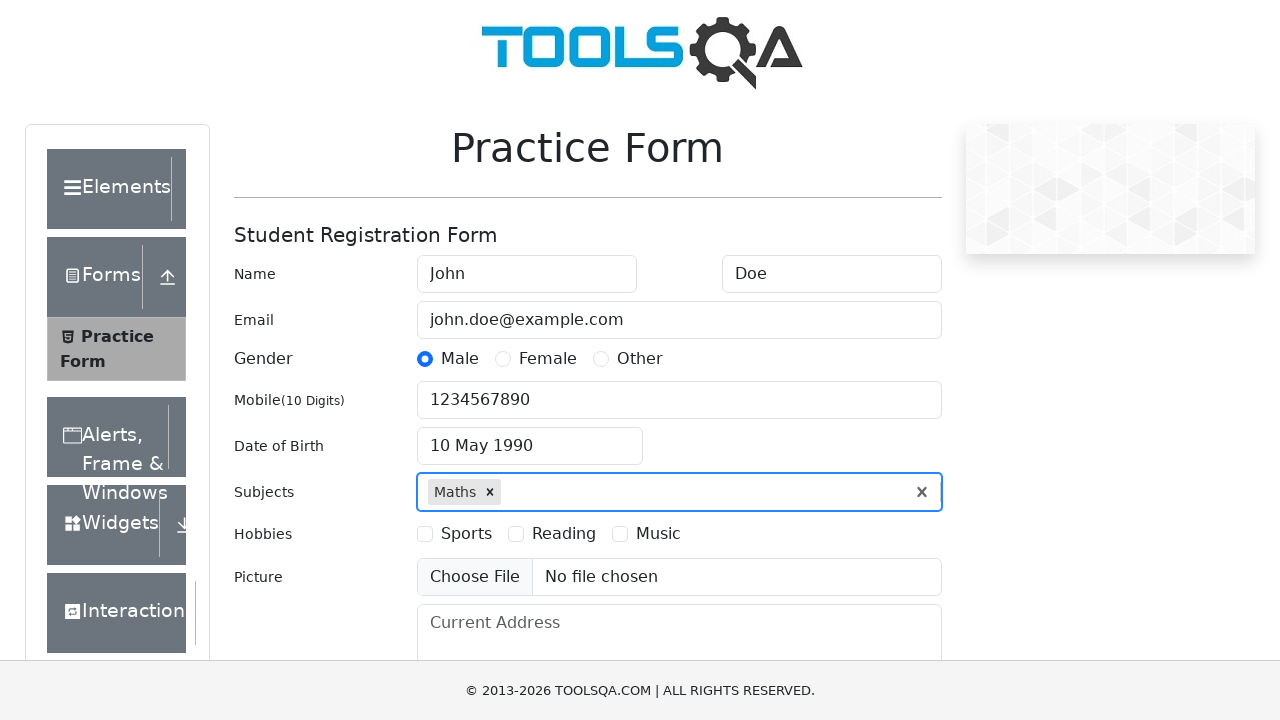

Filled subjects input with 'Physics' on #subjectsInput
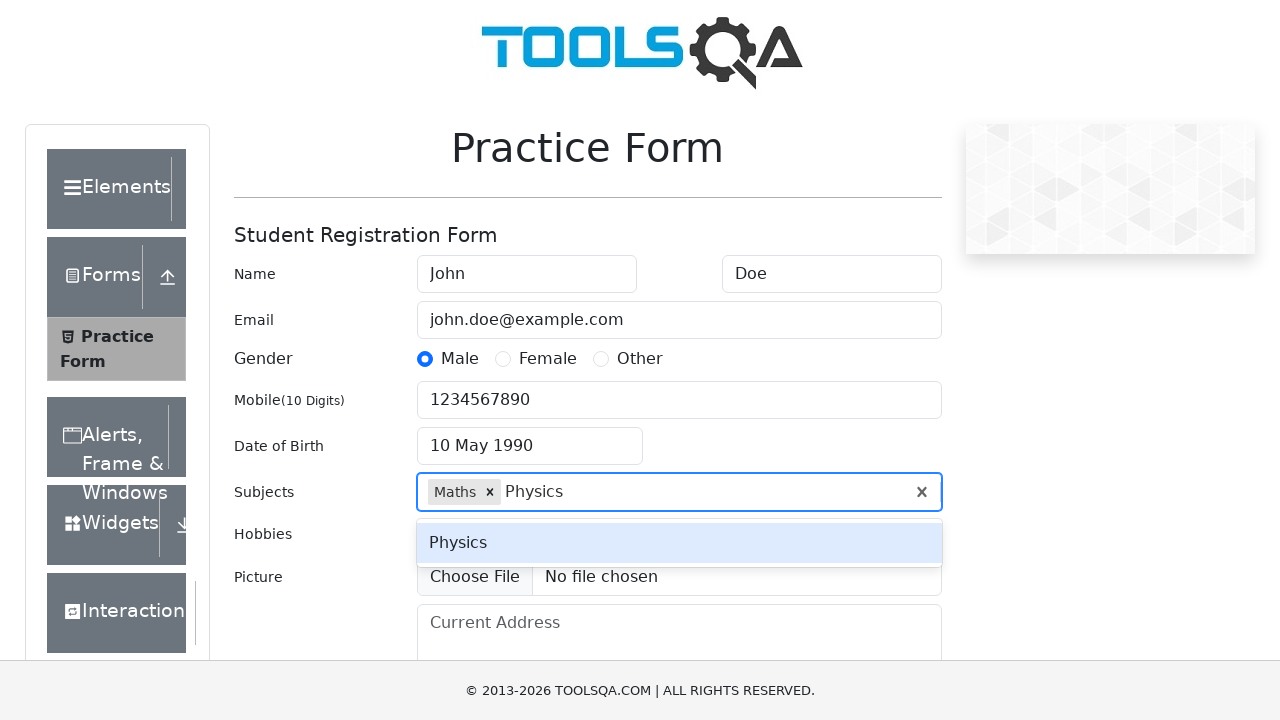

Selected subject 'Physics' from autocomplete at (679, 543) on .subjects-auto-complete__menu-list >> .subjects-auto-complete__option >> interna
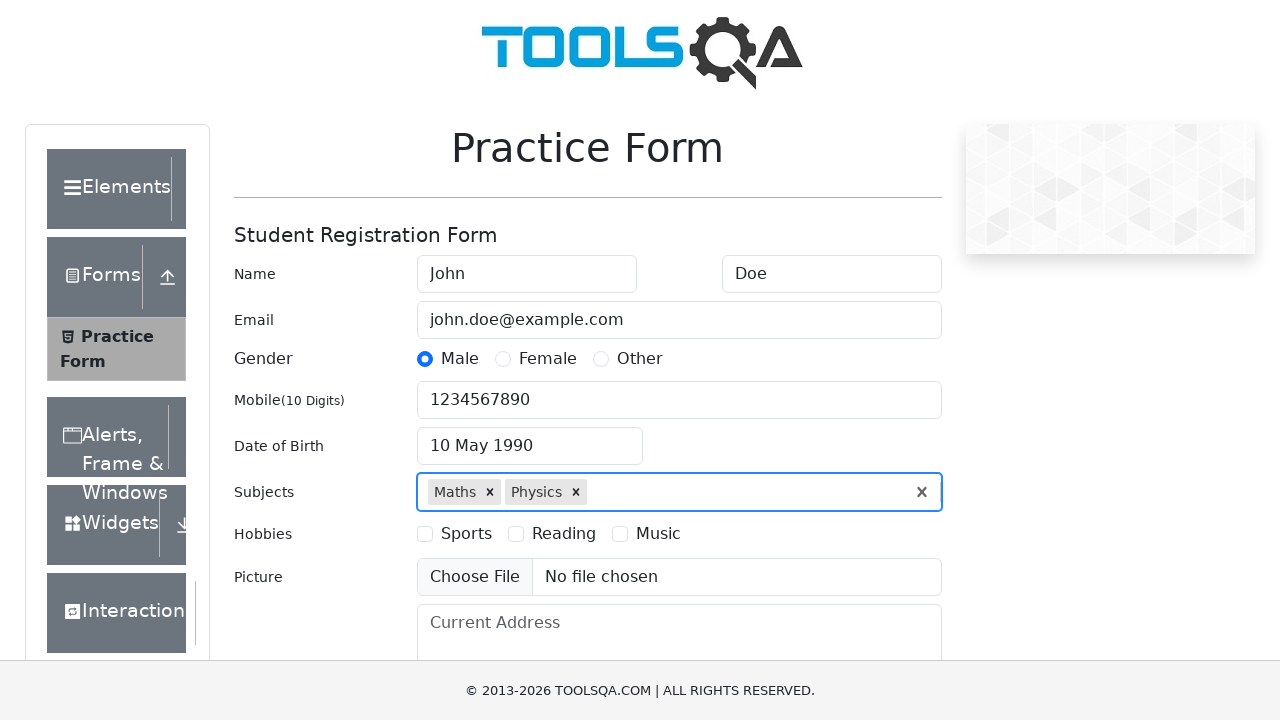

Selected hobby 'Sports' at (466, 534) on label >> internal:has-text="Sports"i
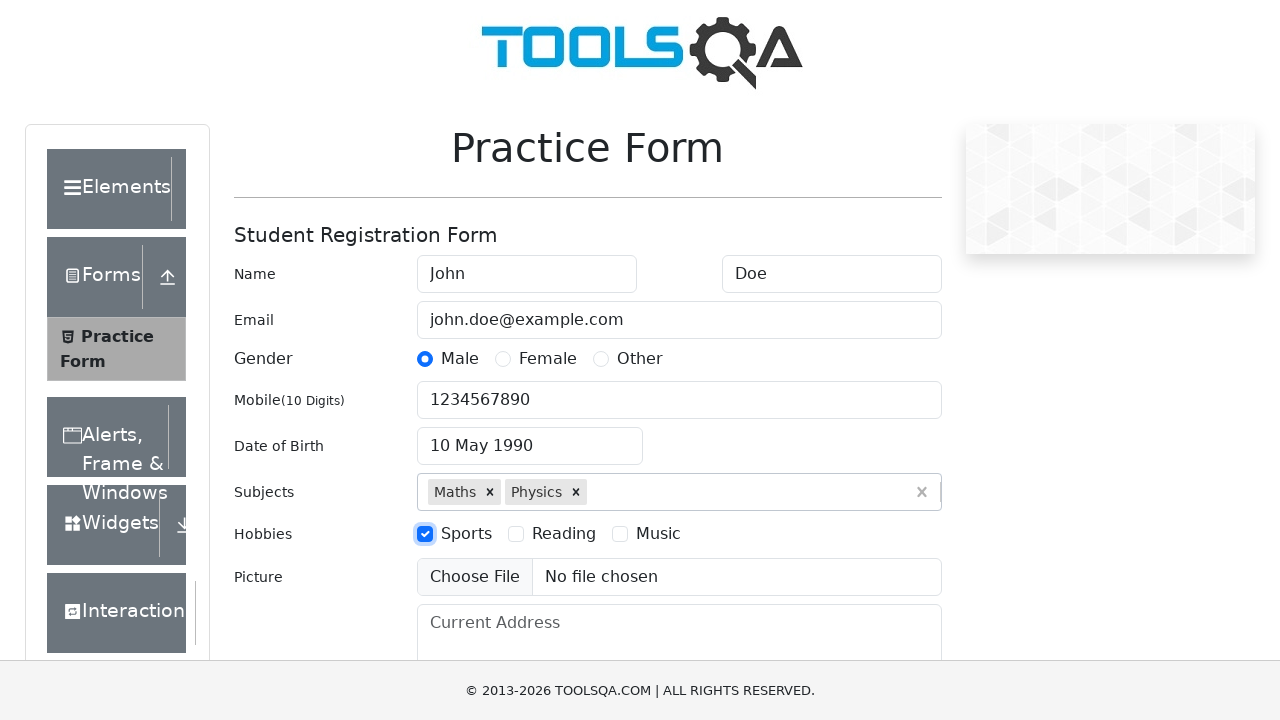

Selected hobby 'Music' at (658, 534) on label >> internal:has-text="Music"i
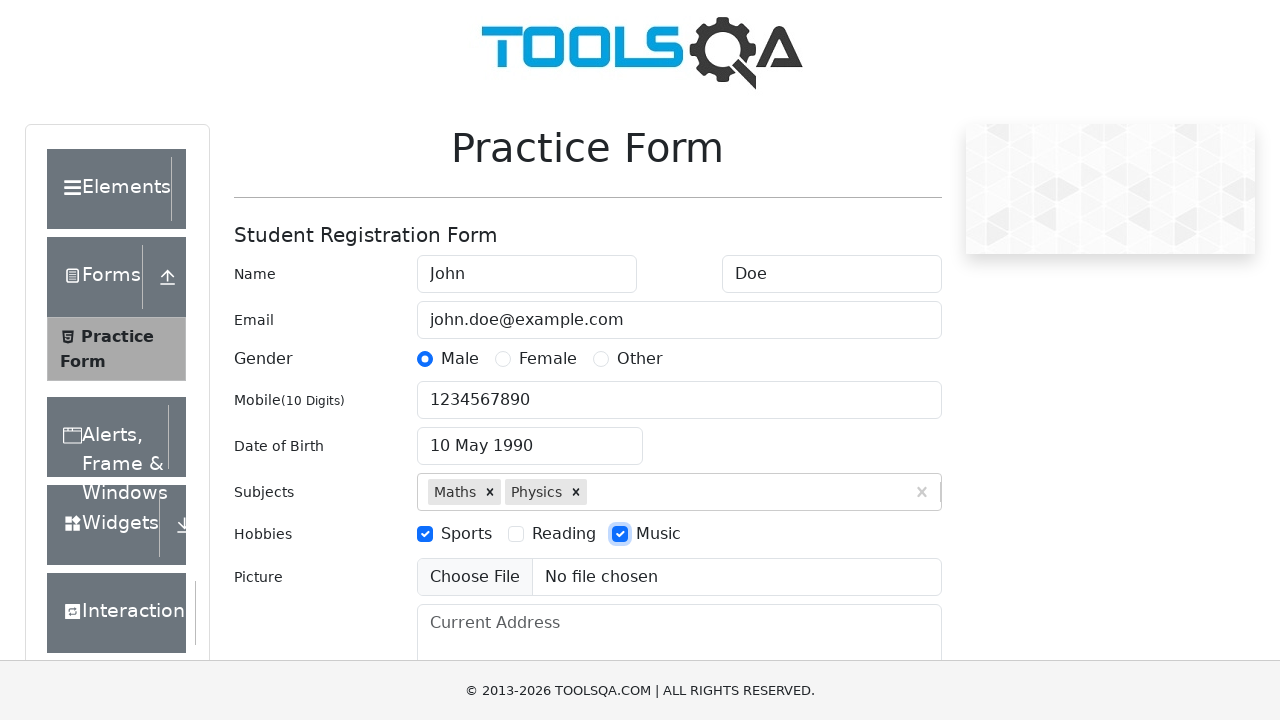

Filled Current Address field on internal:attr=[placeholder="Current Address"i]
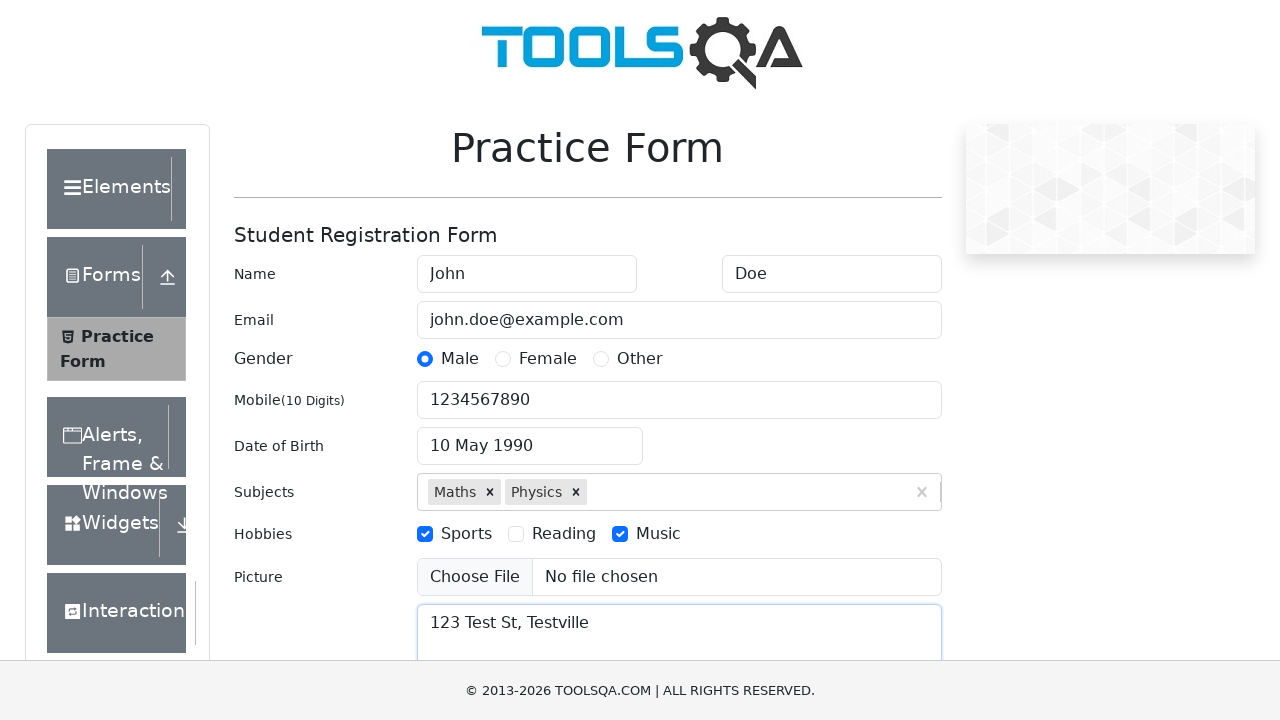

Clicked on State dropdown at (527, 437) on #state
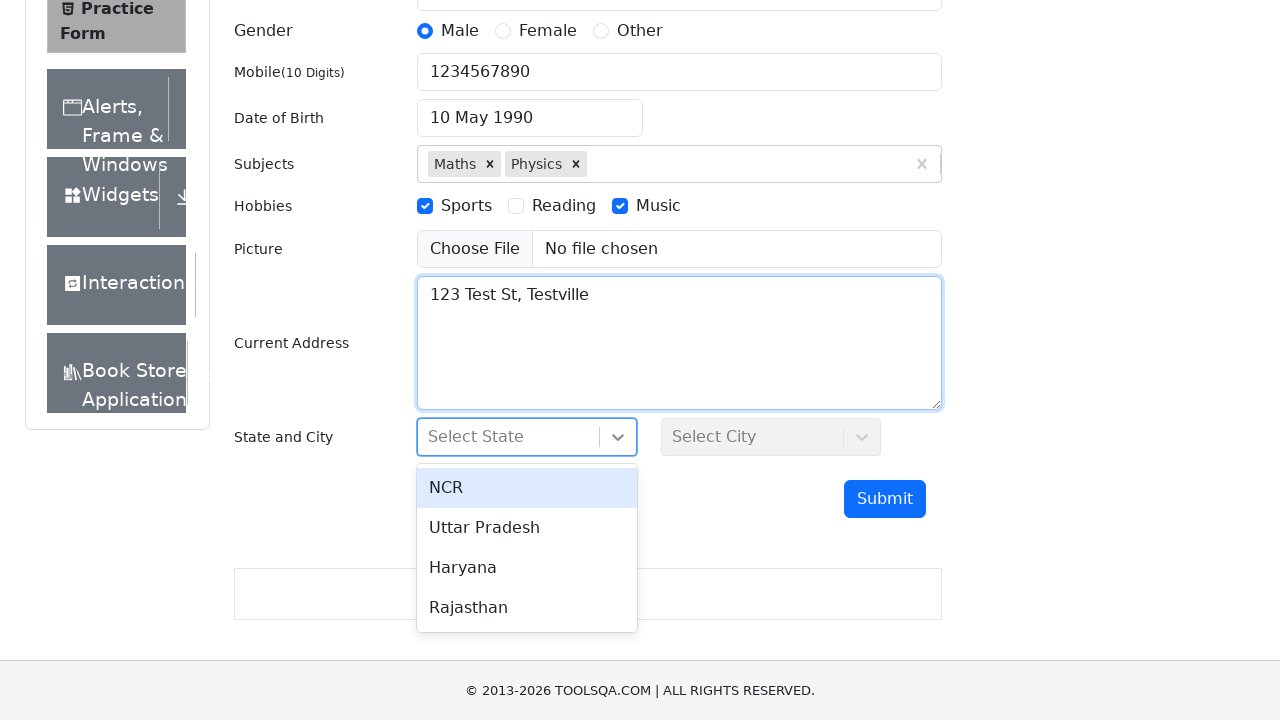

Selected state 'NCR' at (527, 488) on internal:text="NCR"s
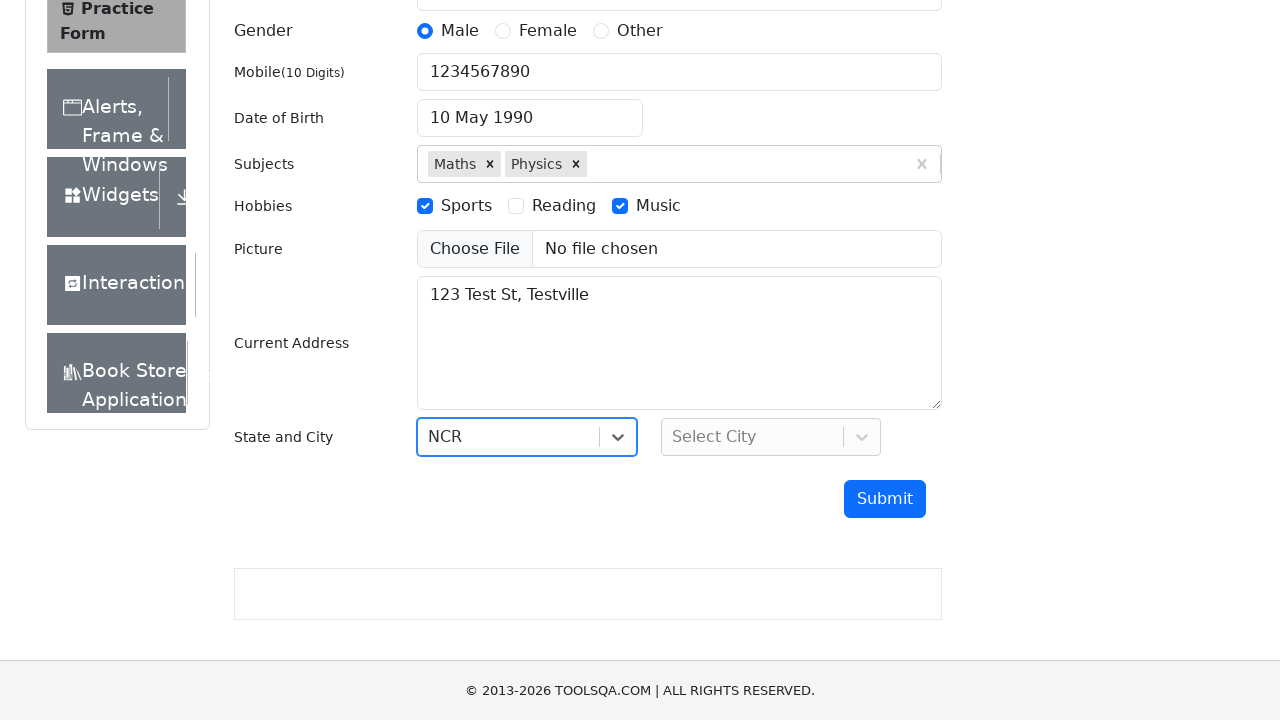

Clicked on City dropdown at (771, 437) on #city
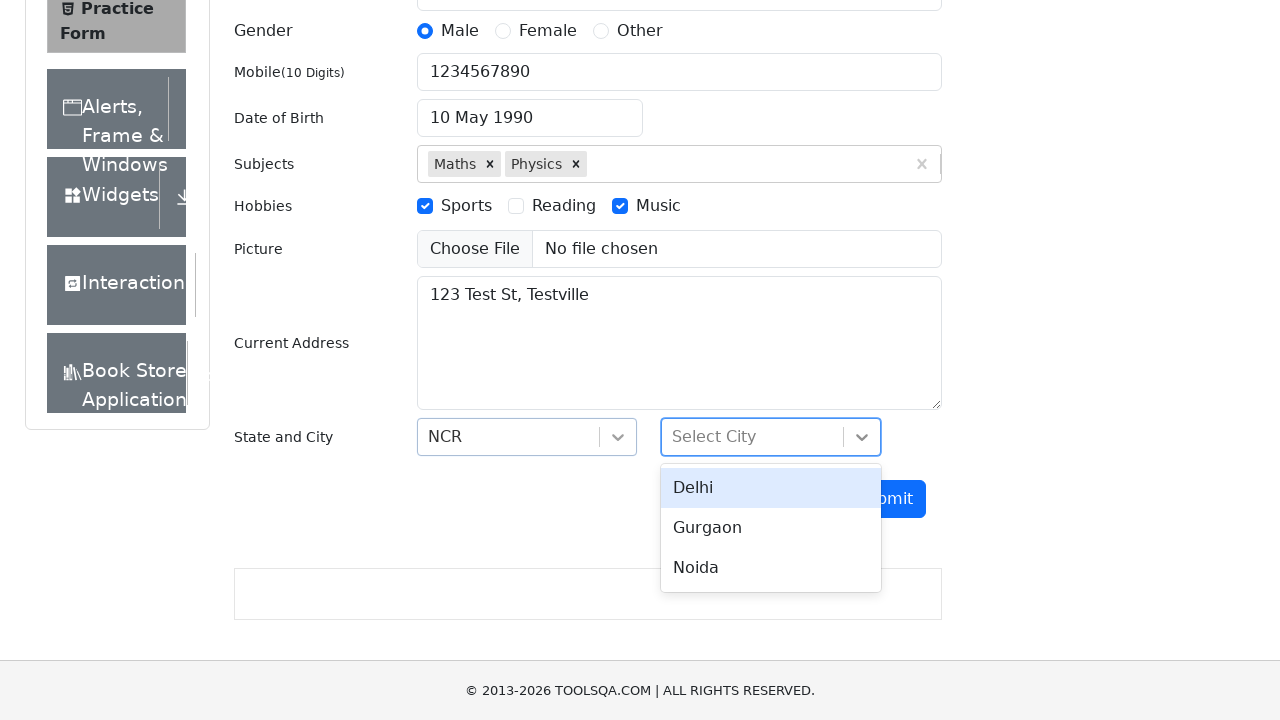

Selected city 'Delhi' at (771, 488) on internal:text="Delhi"s
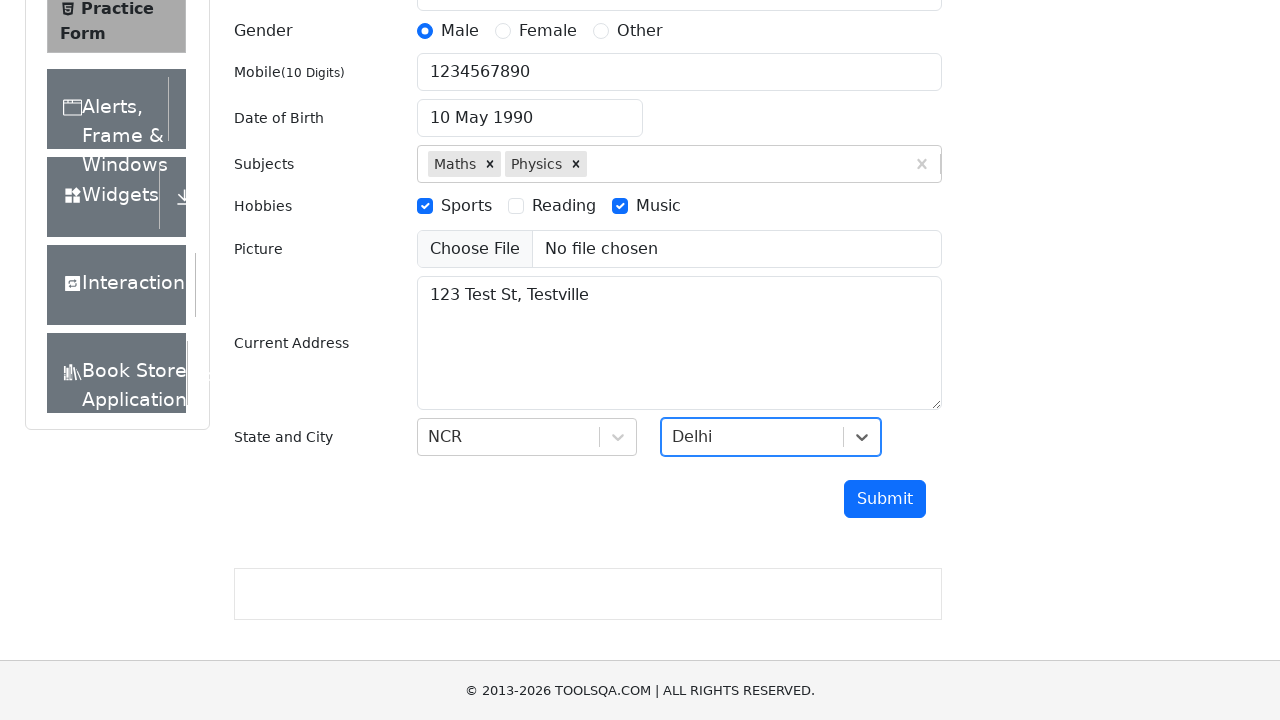

Clicked Submit button to submit the form at (885, 499) on internal:role=button[name="Submit"i]
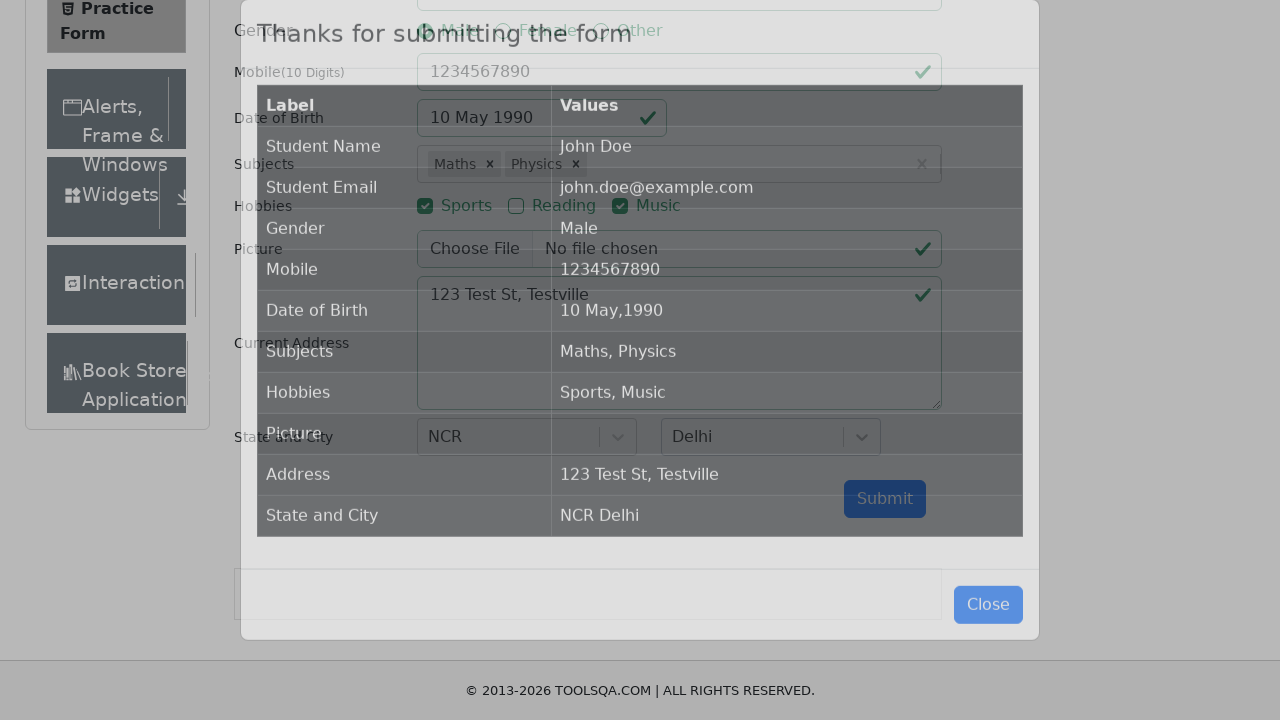

Confirmation modal is now visible
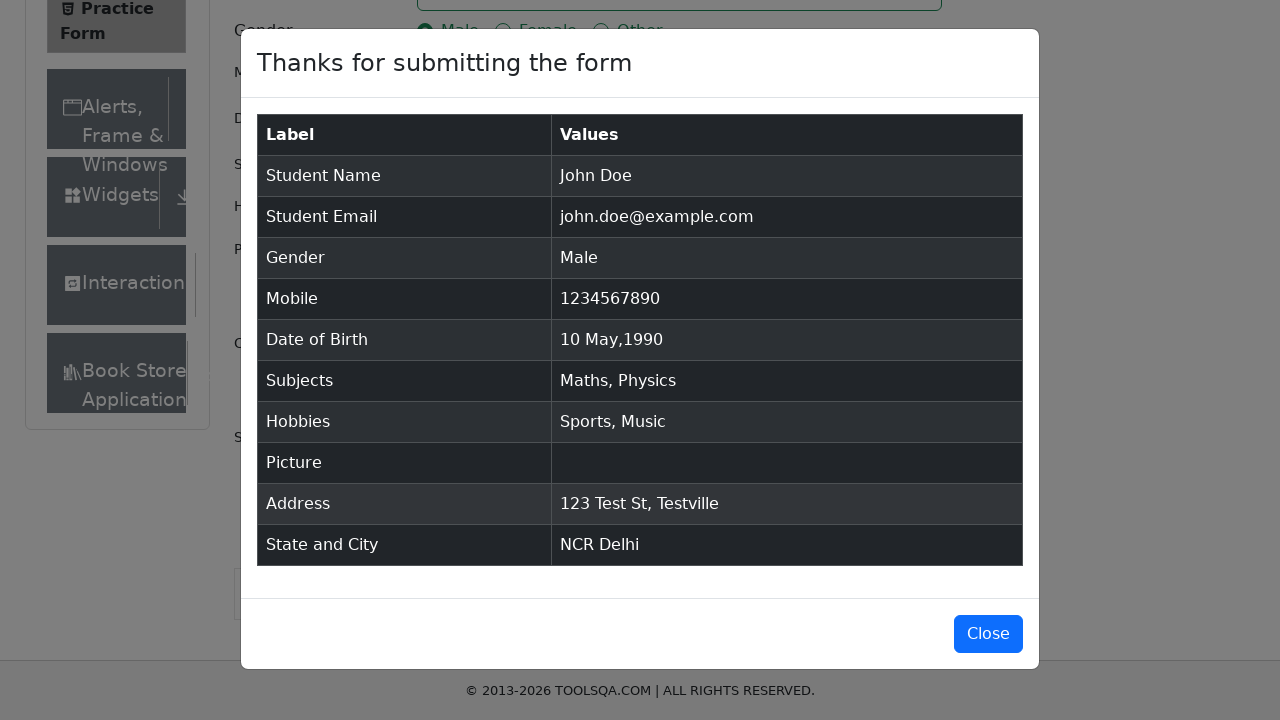

Modal title is visible - form submission confirmed
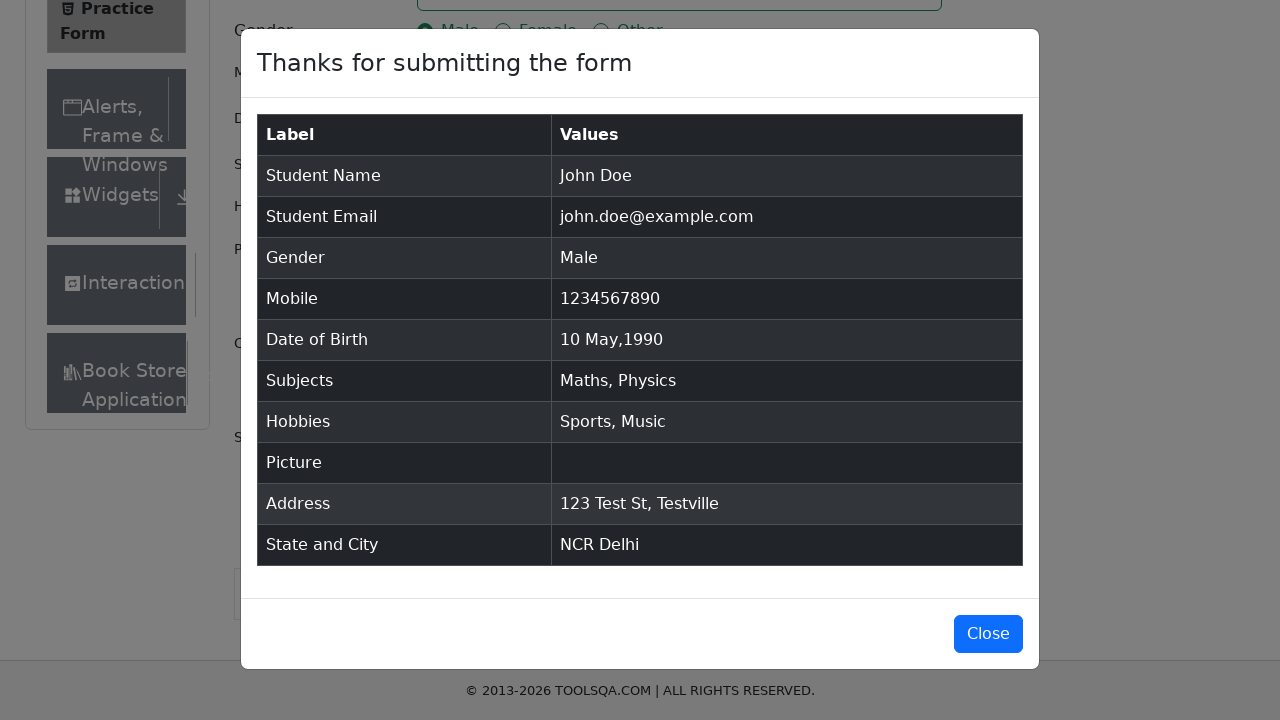

Clicked Close button to close the confirmation modal at (988, 634) on internal:role=dialog >> internal:role=button[name="Close"i]
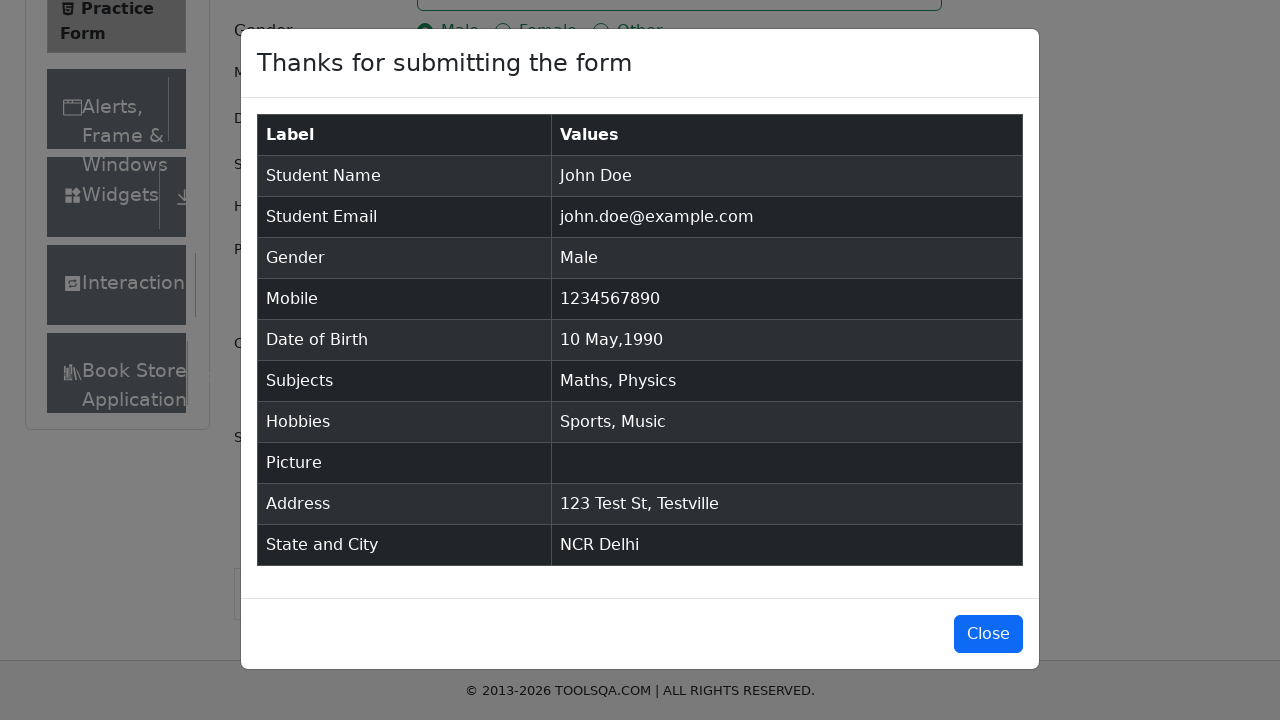

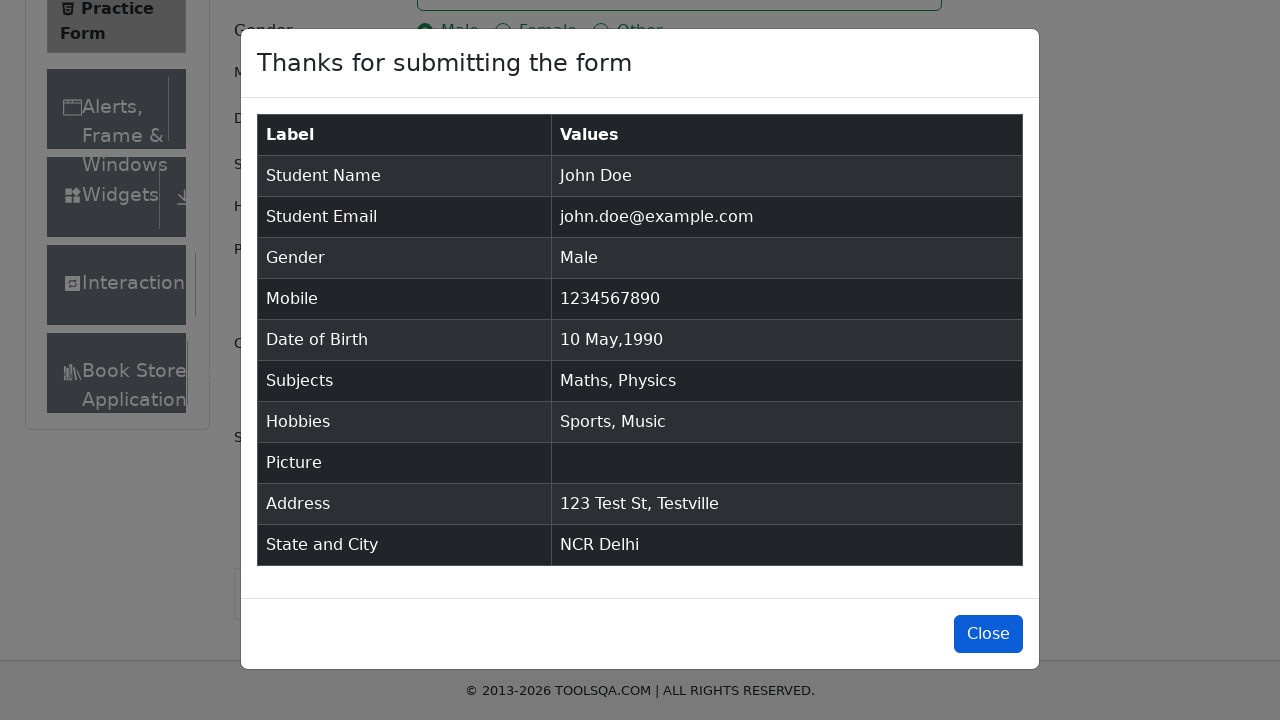